Tests drag and drop functionality by dragging an image element into a box element

Starting URL: https://formy-project.herokuapp.com/dragdrop

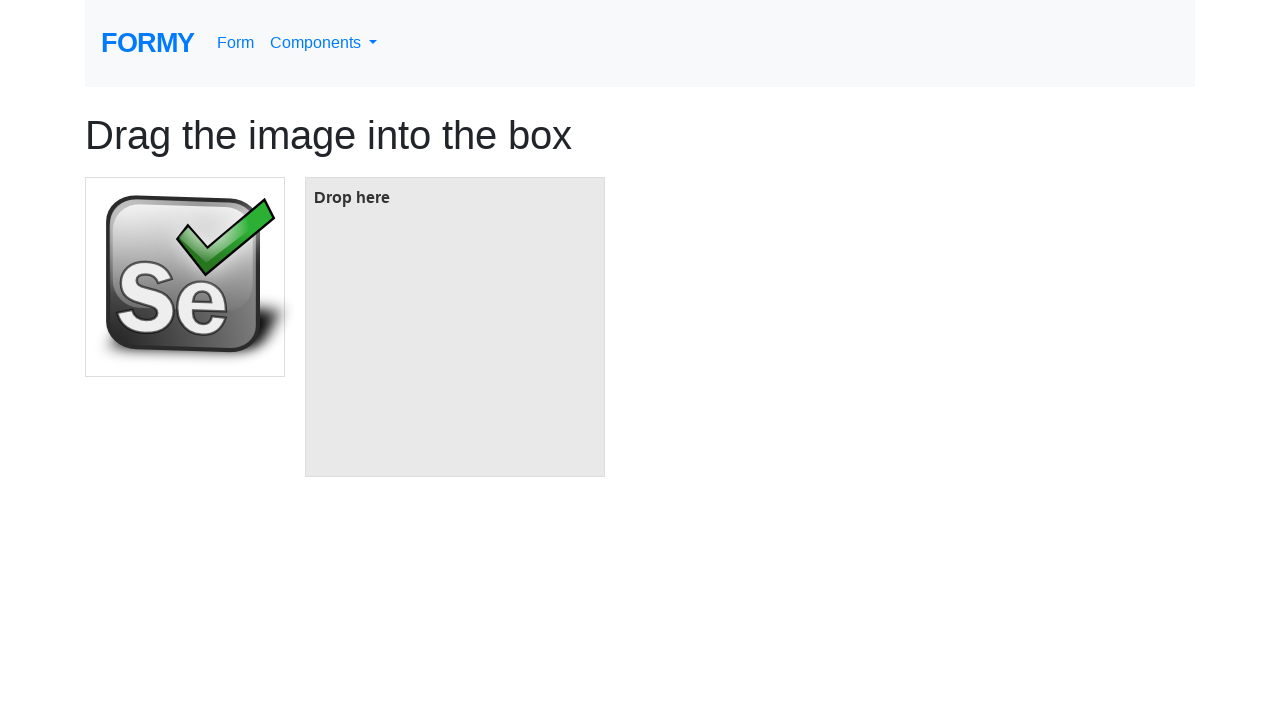

Waited for image element to be ready
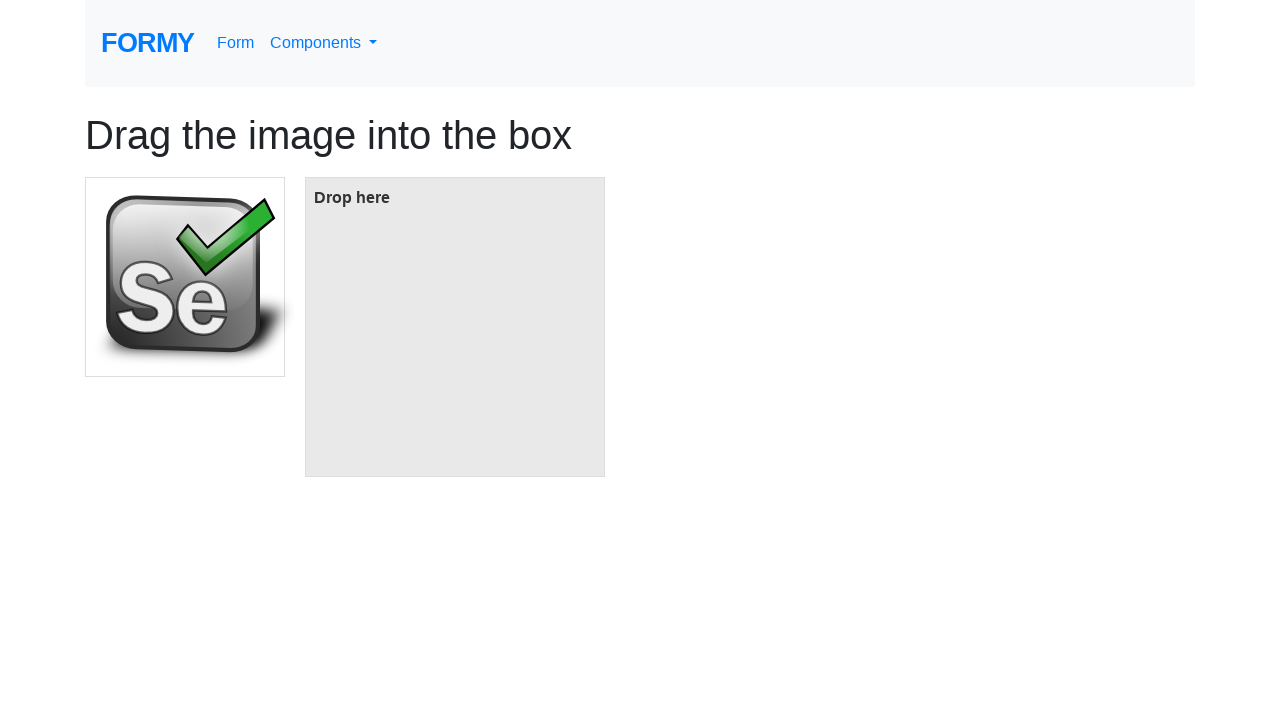

Waited for box element to be ready
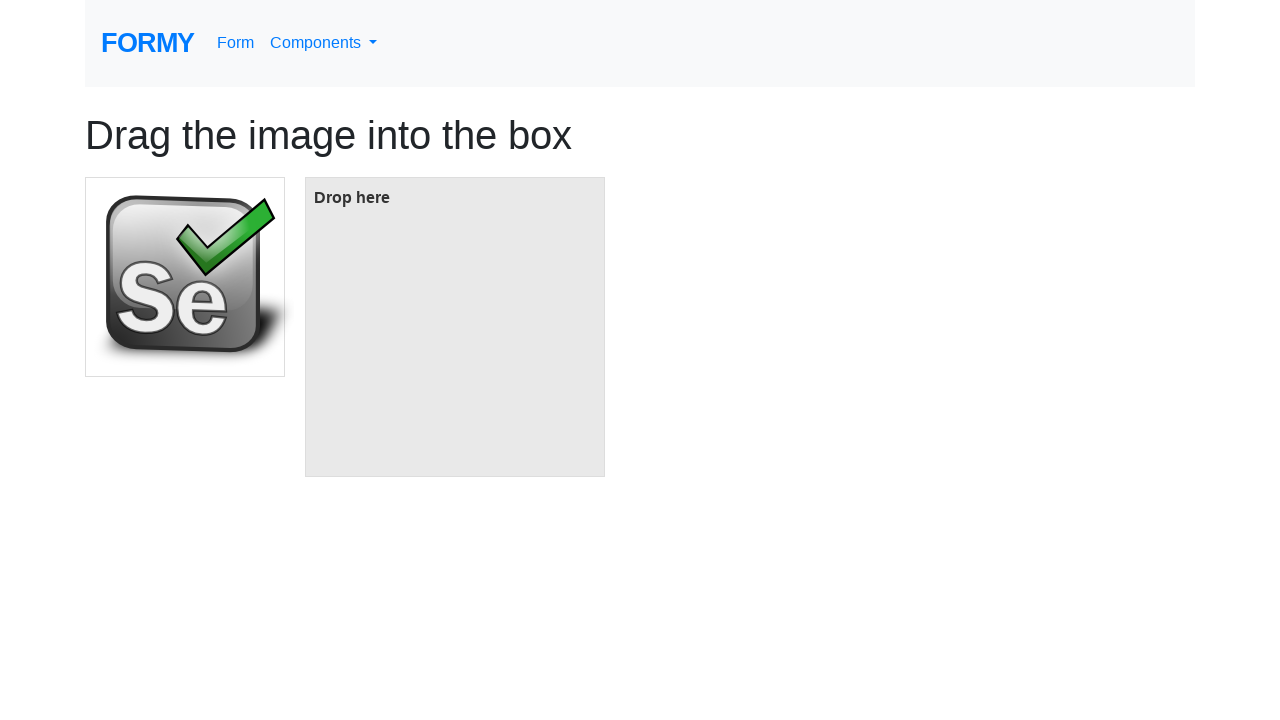

Located image element
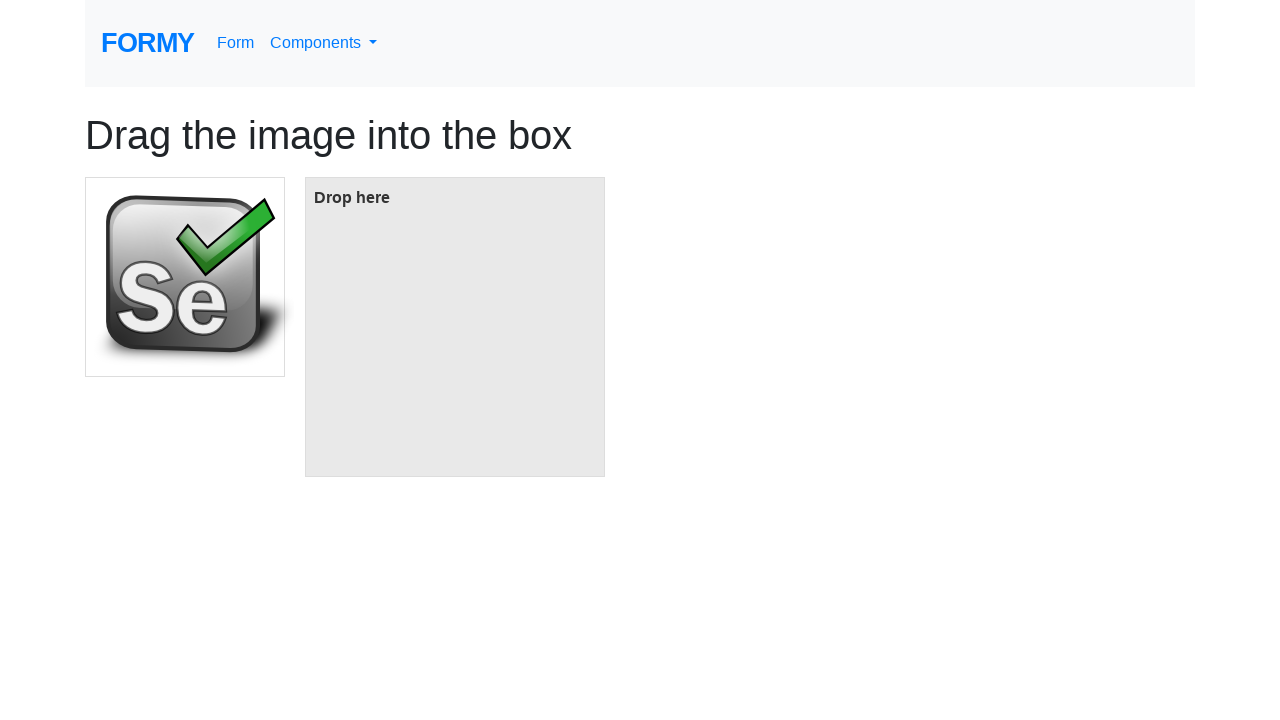

Located box element
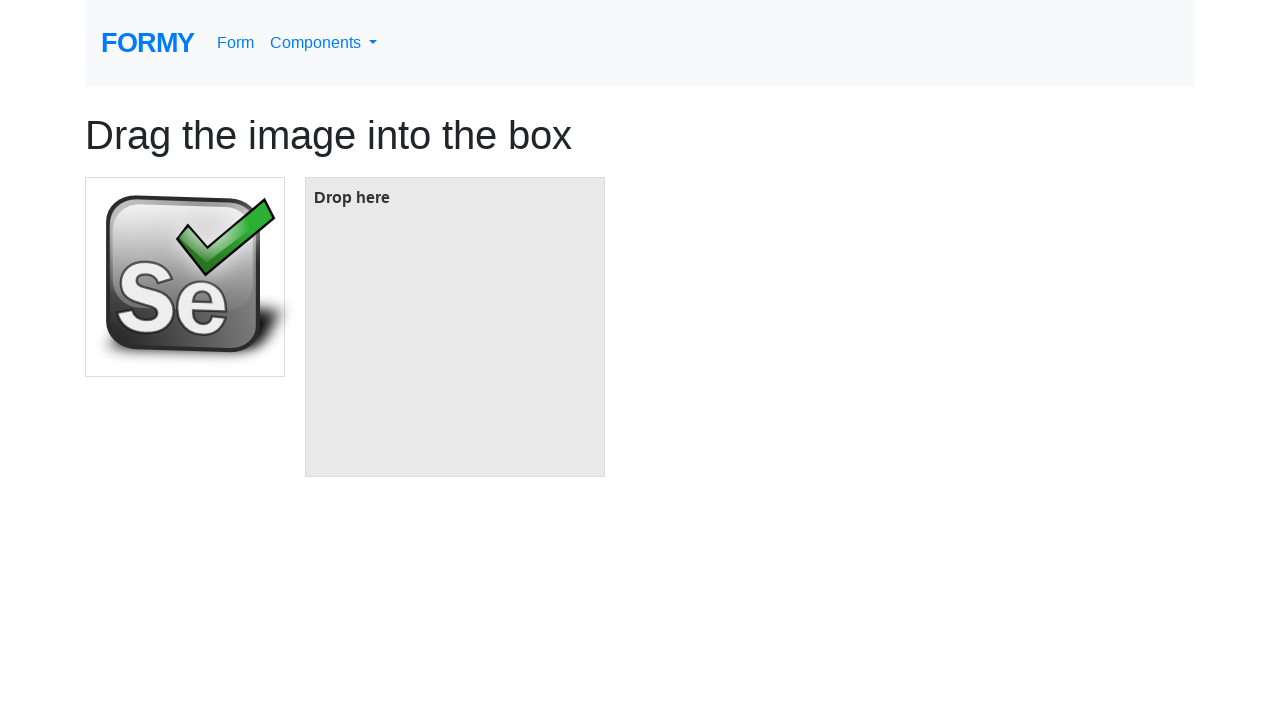

Dragged image element into box element at (455, 327)
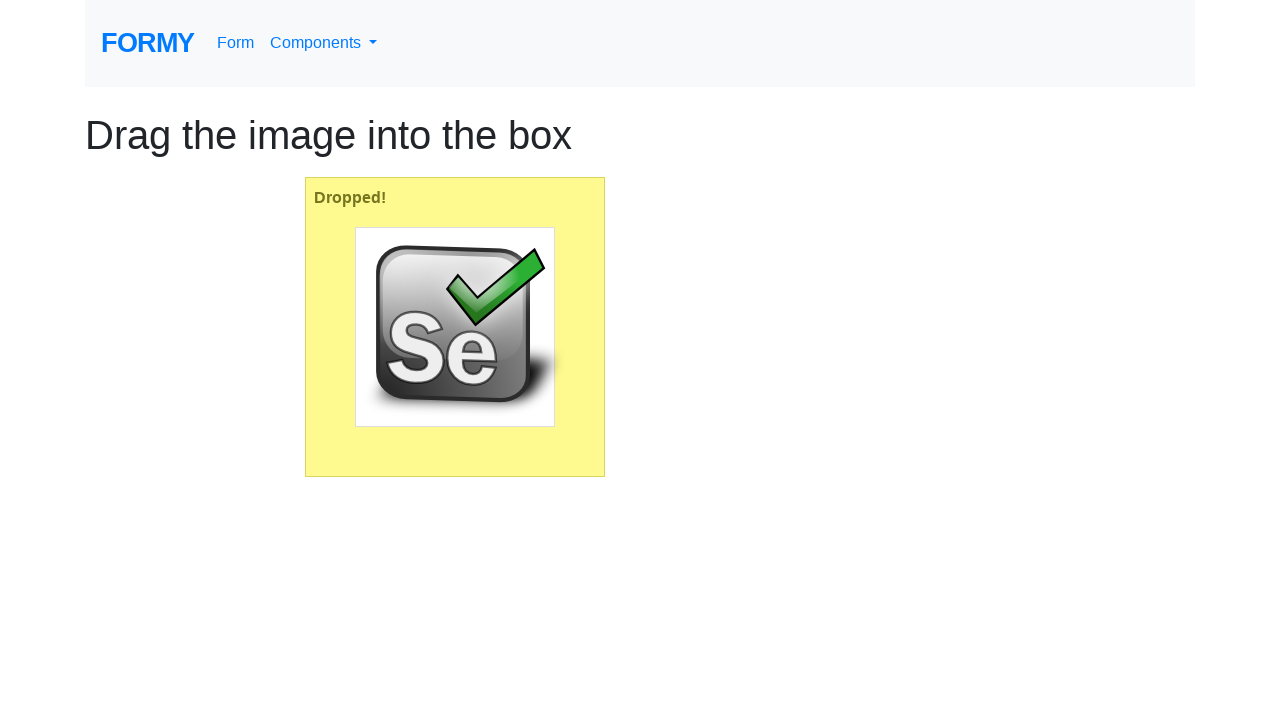

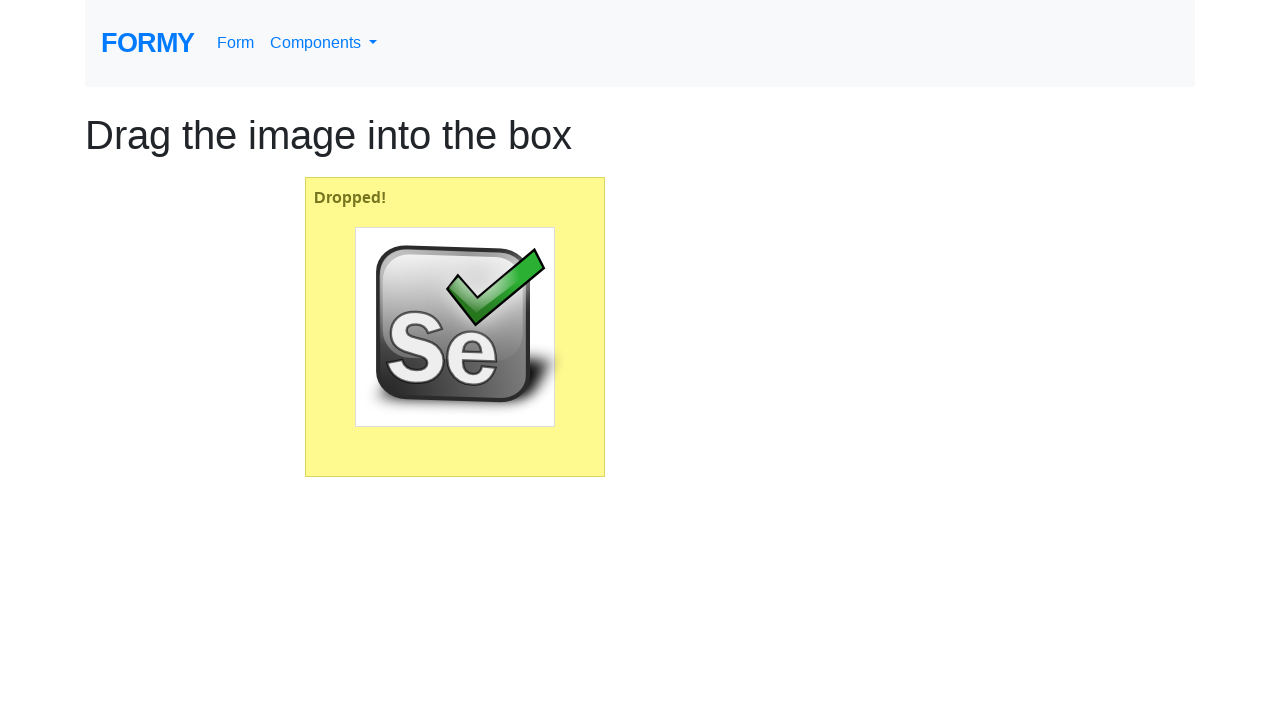